Tests window handling by opening a new window through a button click and switching between parent and child windows

Starting URL: http://demo.automationtesting.in/Windows.html

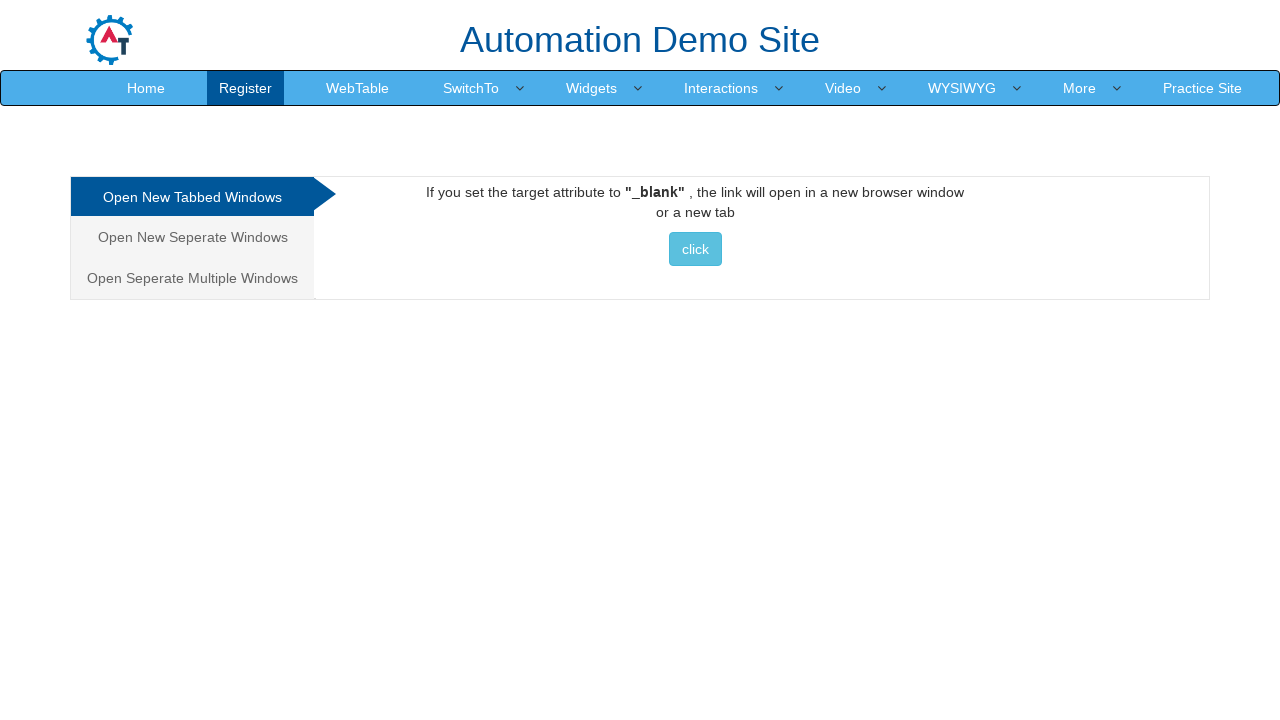

Clicked button to open new window at (695, 249) on xpath=//div[@id='Tabbed']/a/button[contains(text(),'click')]
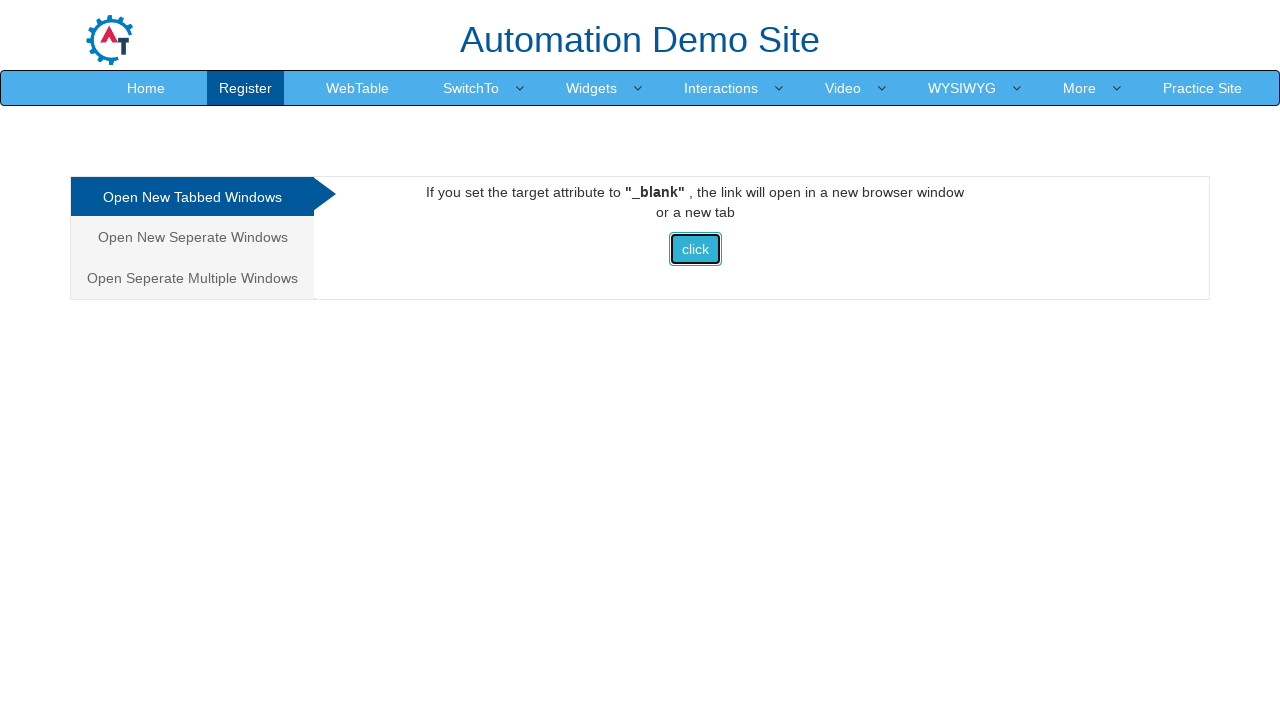

New window loaded
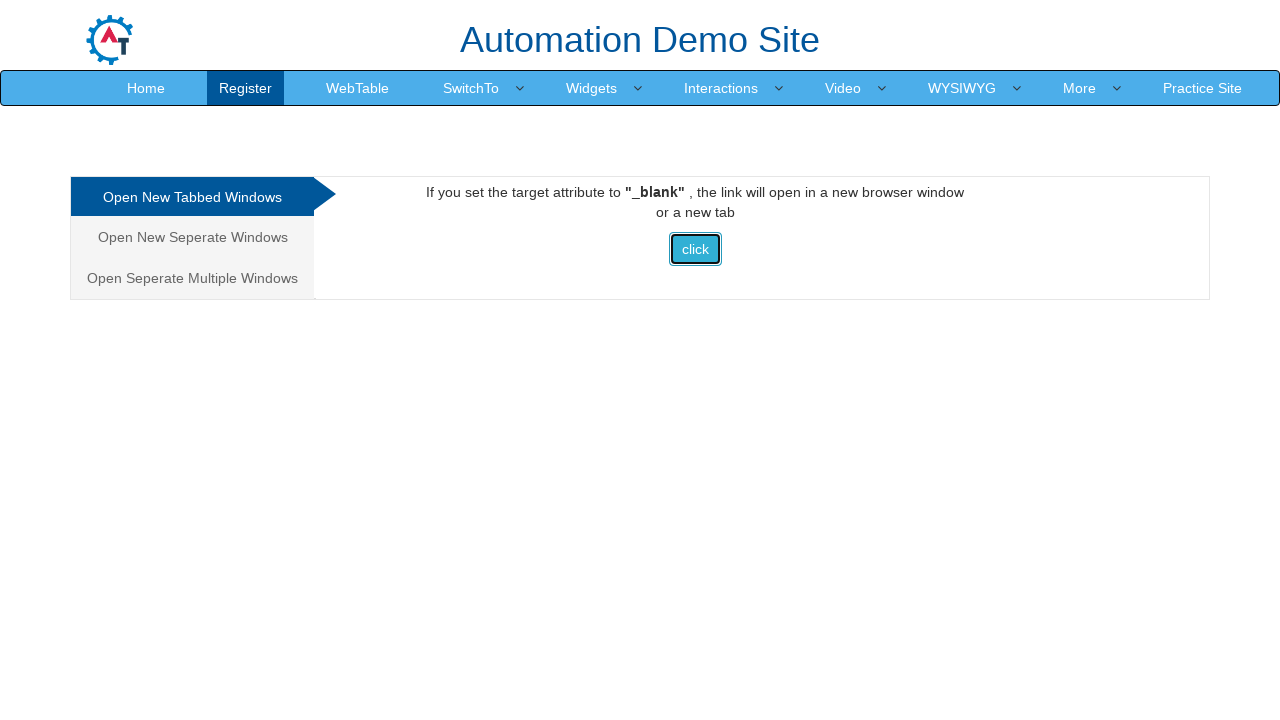

Retrieved new window title: Selenium
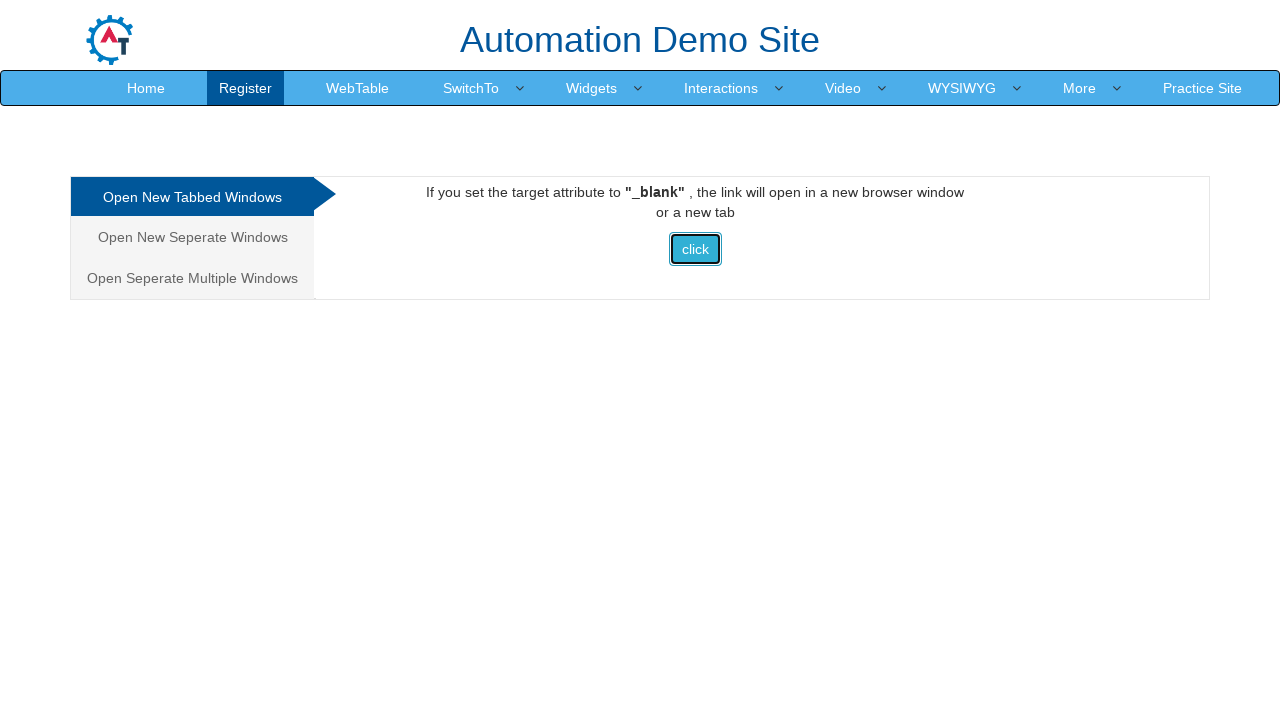

Retrieved original window title: Frames & windows
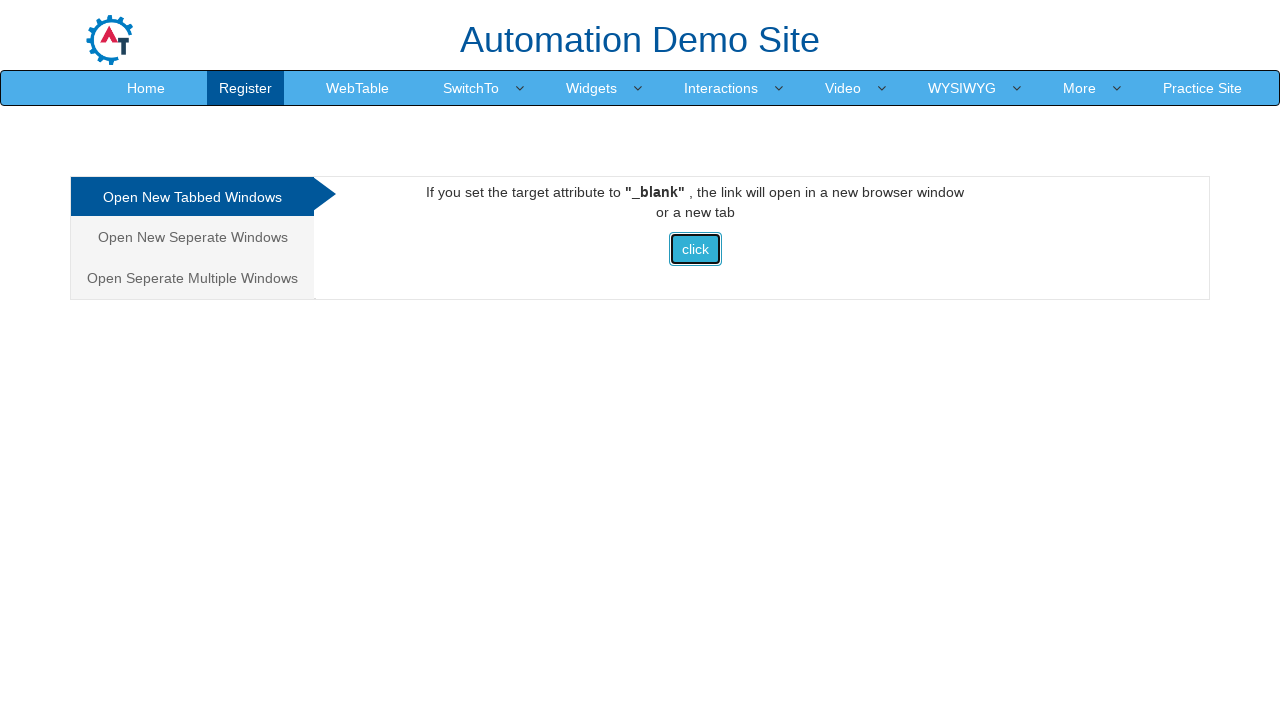

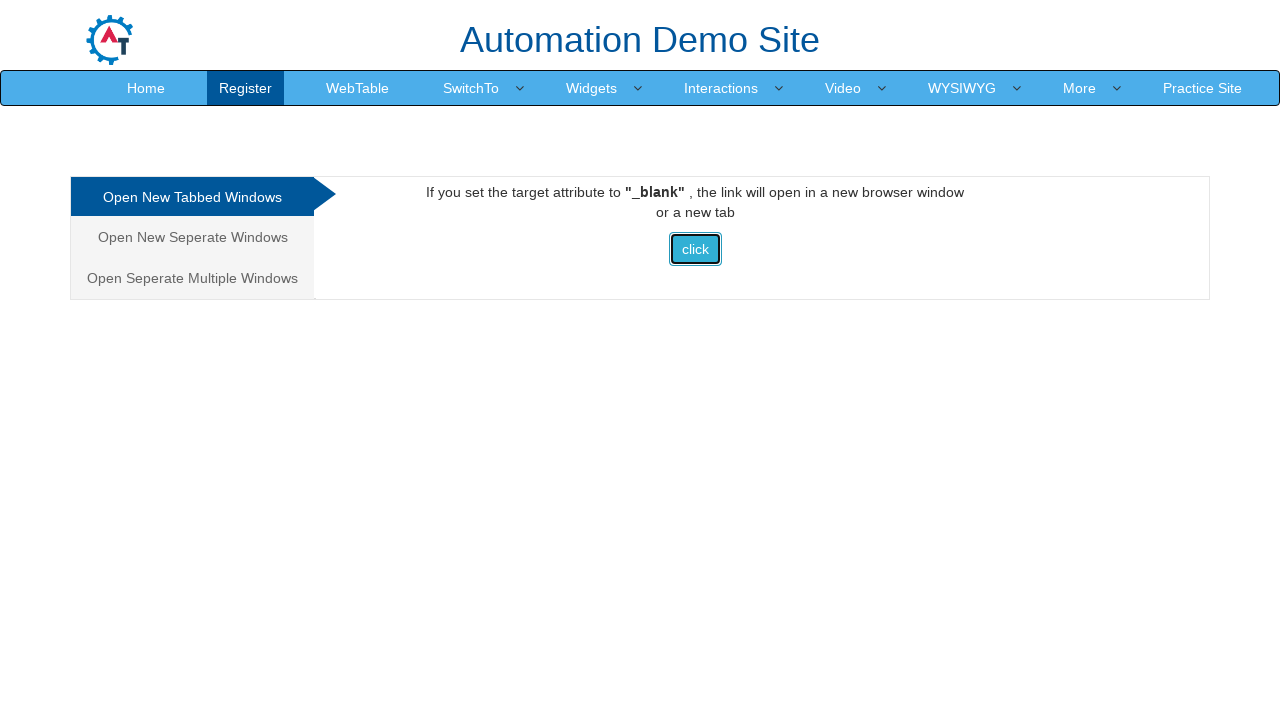